Tests adding two elements by clicking the Add Element button twice and verifying that two delete buttons appear

Starting URL: http://the-internet.herokuapp.com/add_remove_elements/

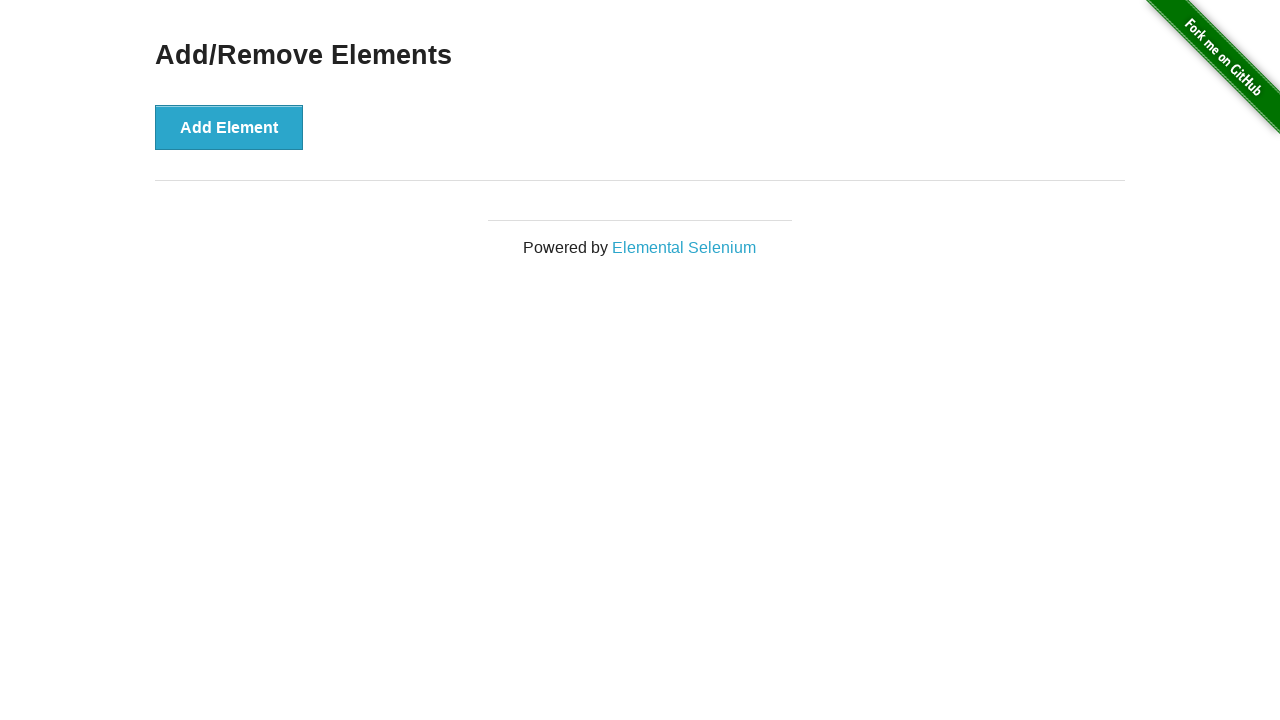

Clicked Add Element button (first time) at (229, 127) on xpath=//button[.='Add Element']
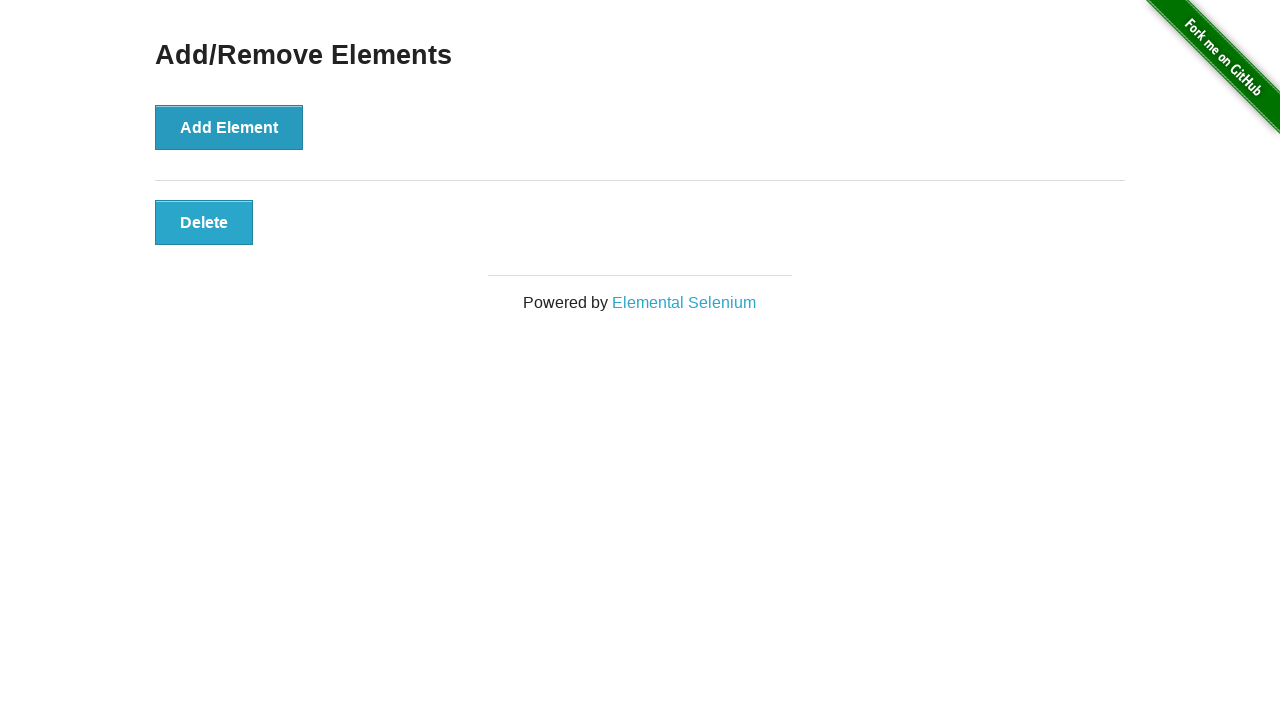

Clicked Add Element button (second time) at (229, 127) on xpath=//button[.='Add Element']
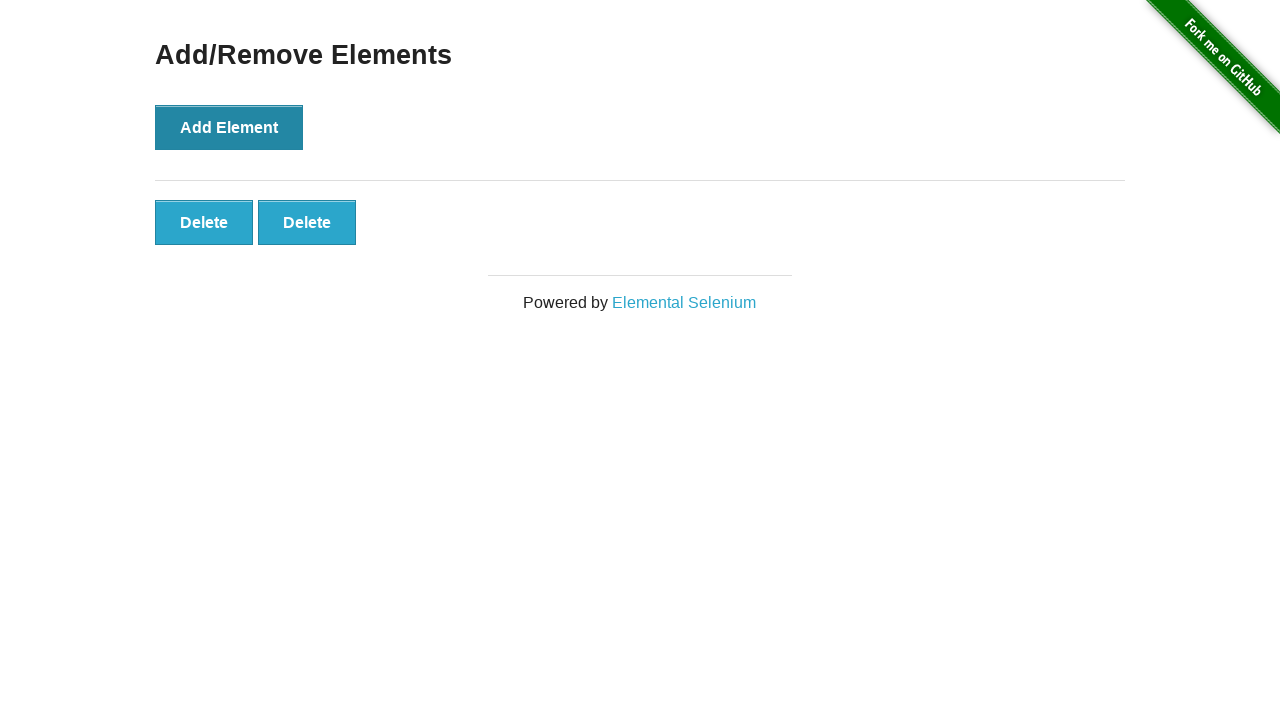

Verified delete buttons appeared after adding two elements
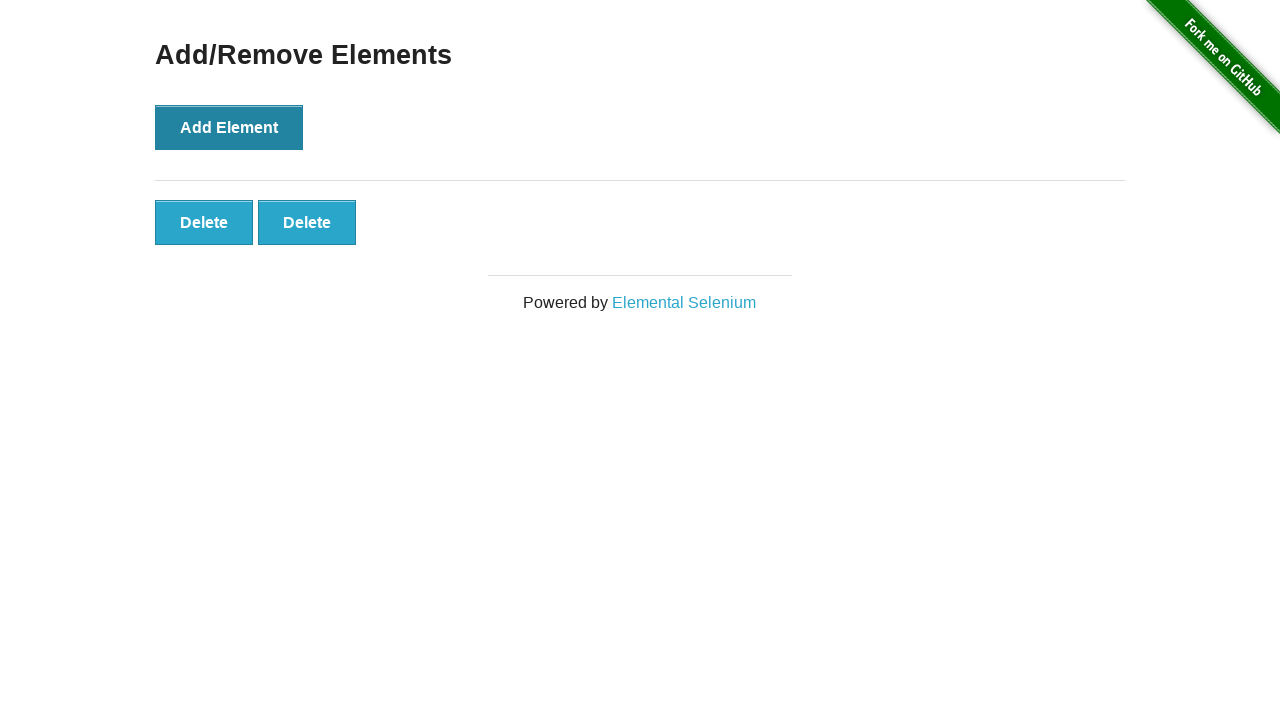

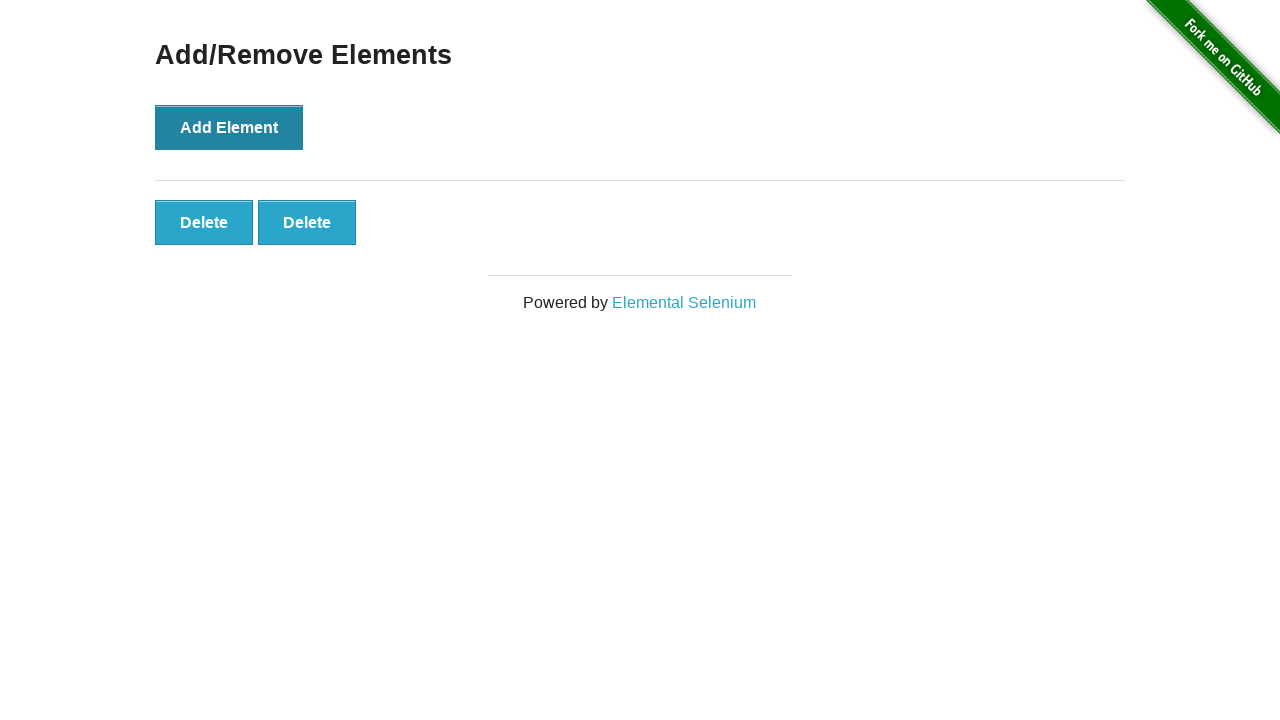